Tests username field validation by entering a single character and verifying error message appears

Starting URL: https://skryabin.com/webdriver/html/sample.html

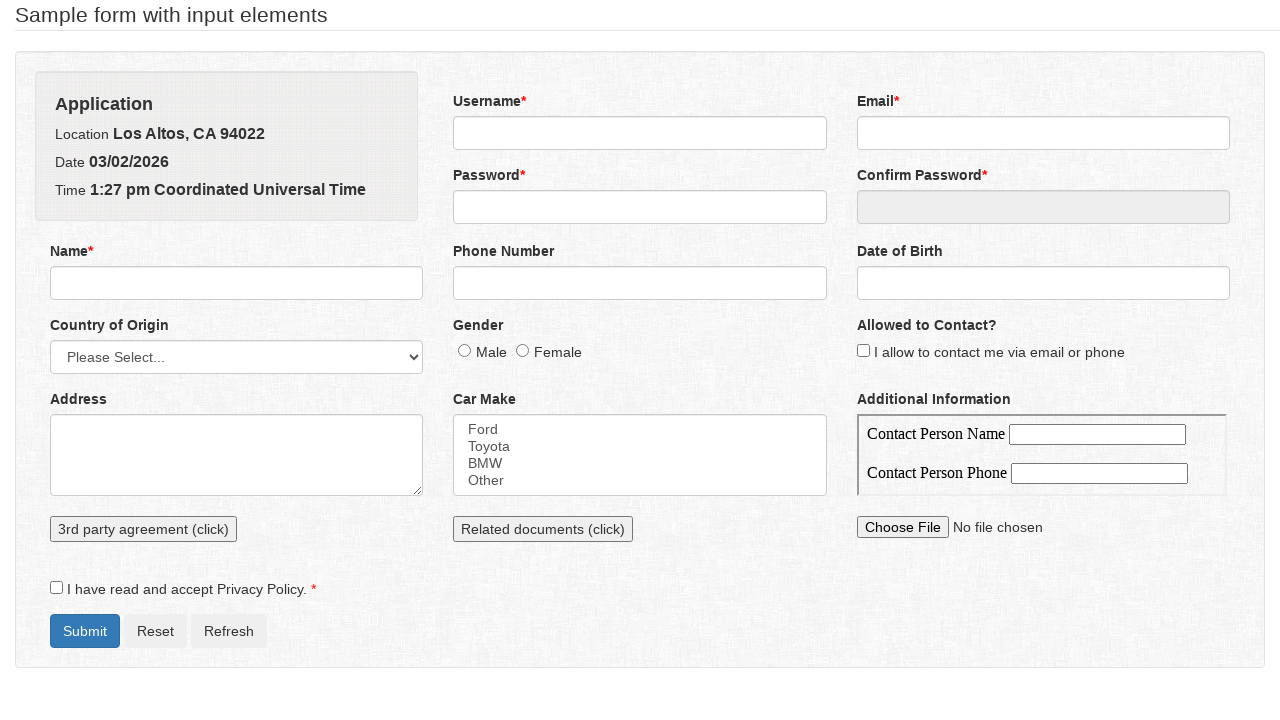

Entered single character 's' in username field on input[name='username']
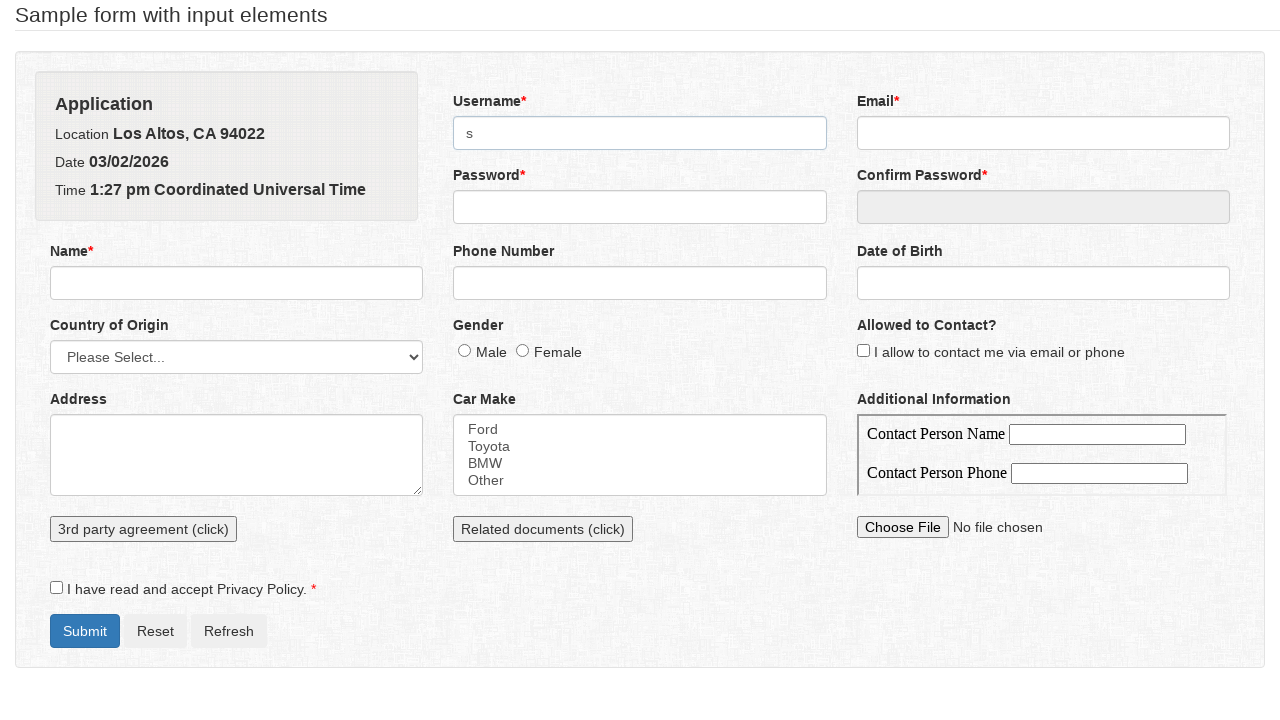

Clicked email field to trigger username validation at (1043, 133) on input[name='email']
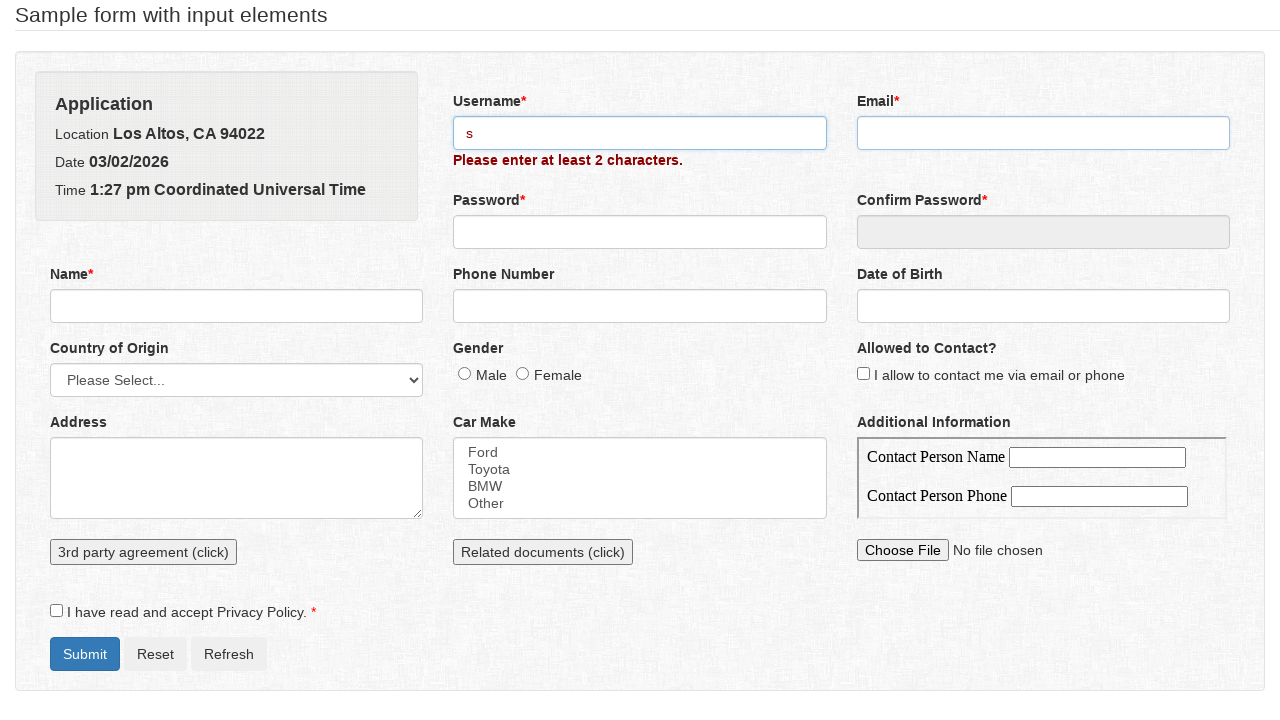

Username error message appeared
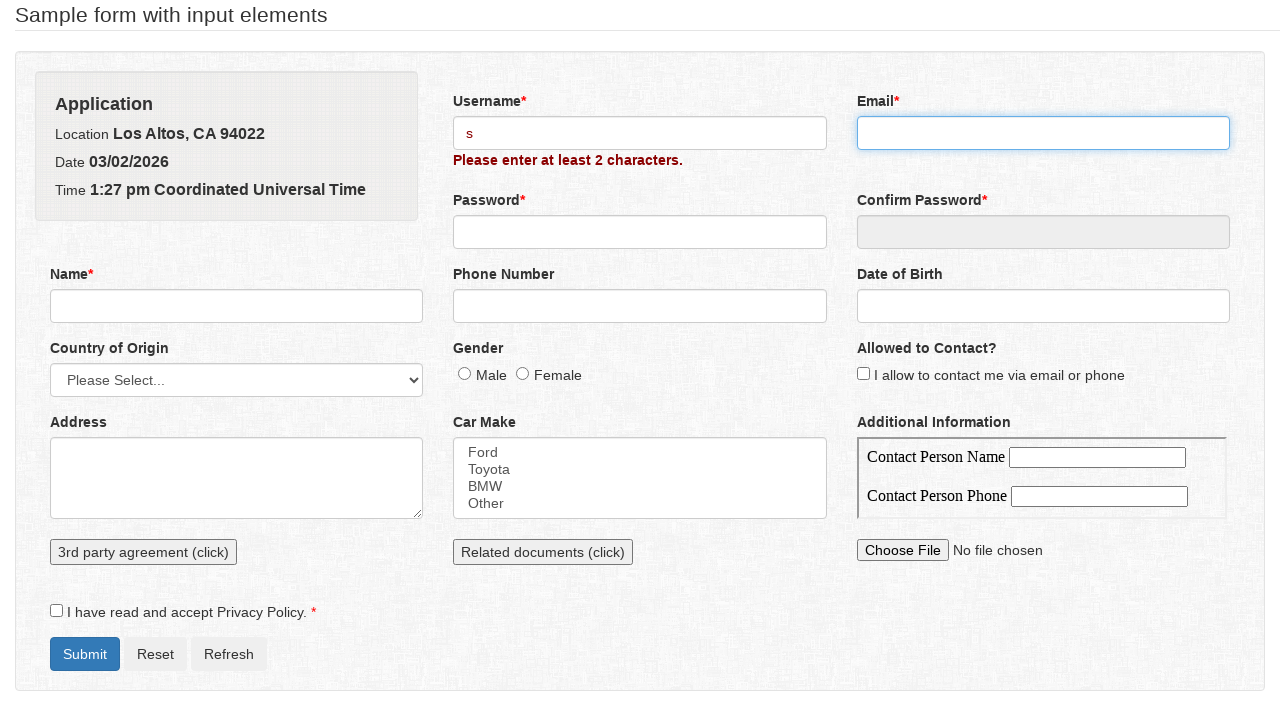

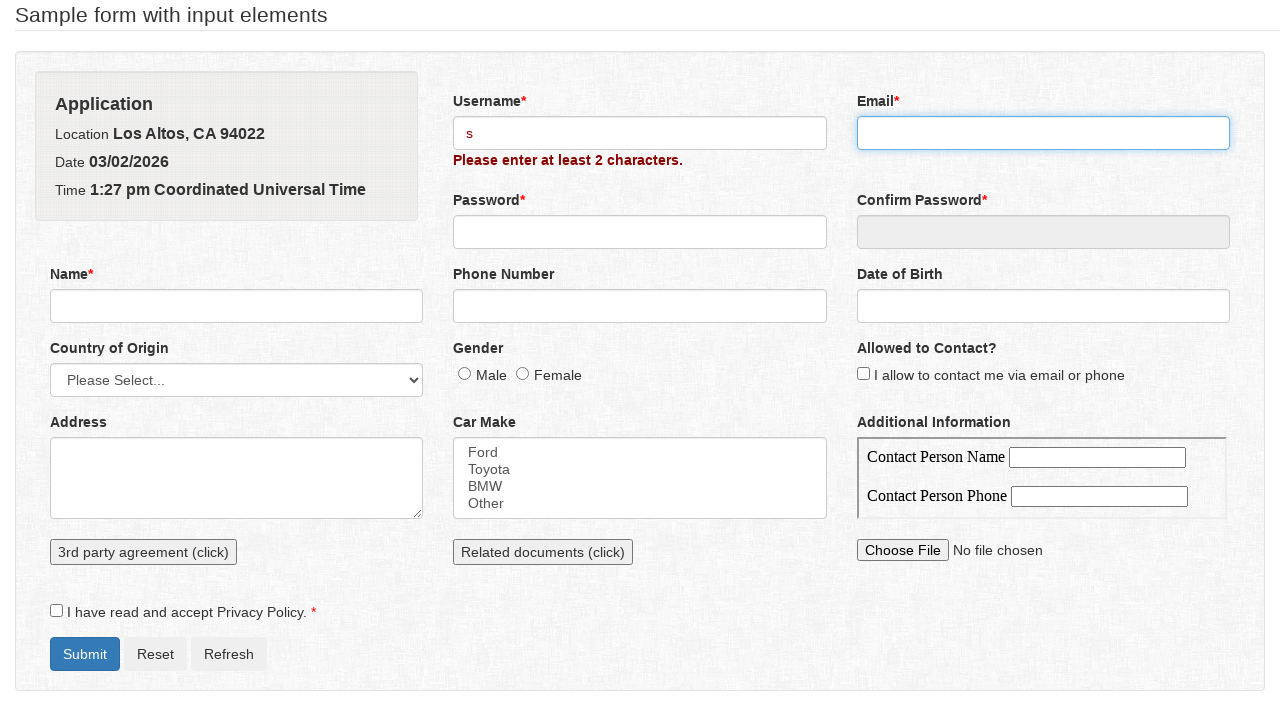